Tests that clicking the Due column header twice sorts the table data in descending order

Starting URL: http://the-internet.herokuapp.com/tables

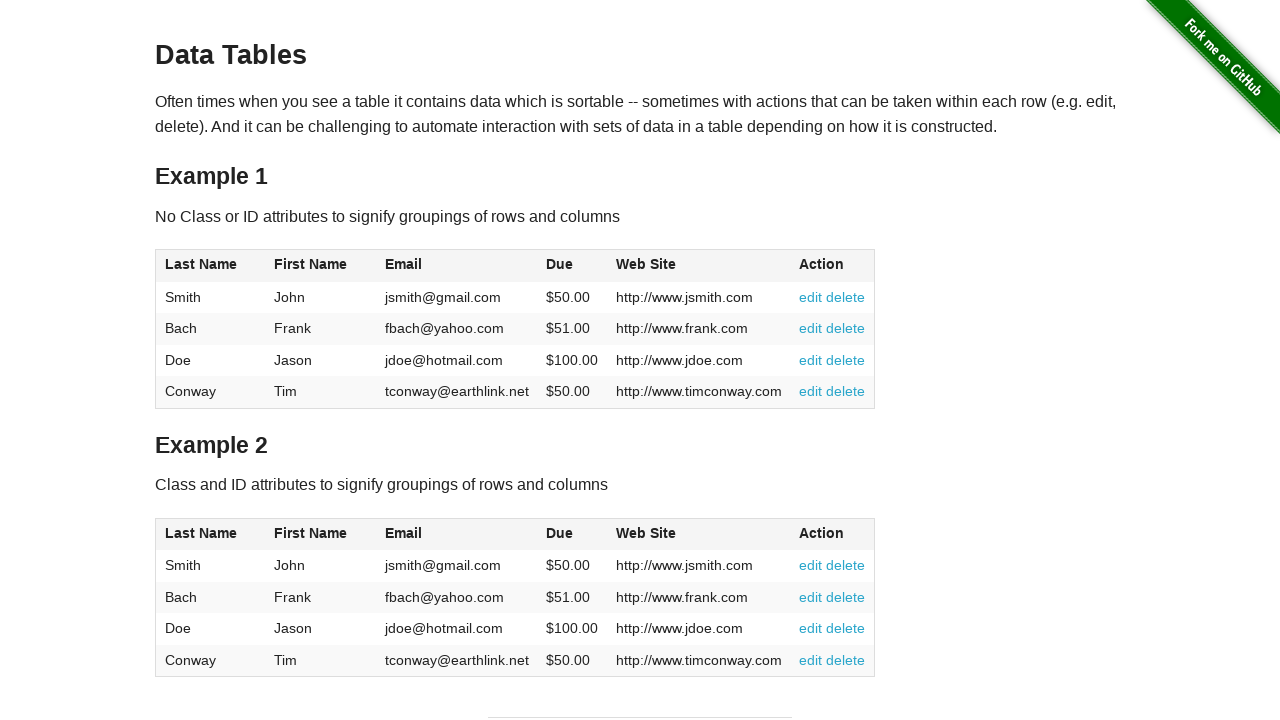

Clicked Due column header first time for ascending sort at (572, 266) on #table1 thead tr th:nth-of-type(4)
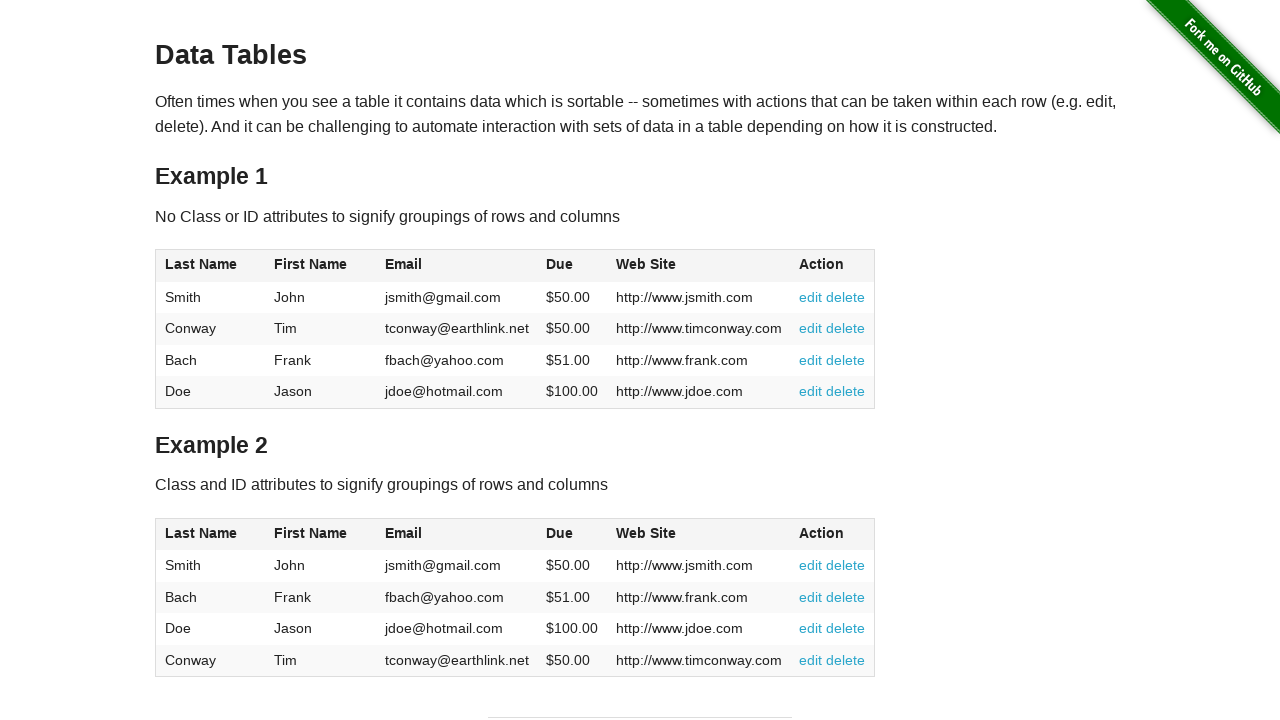

Clicked Due column header second time for descending sort at (572, 266) on #table1 thead tr th:nth-of-type(4)
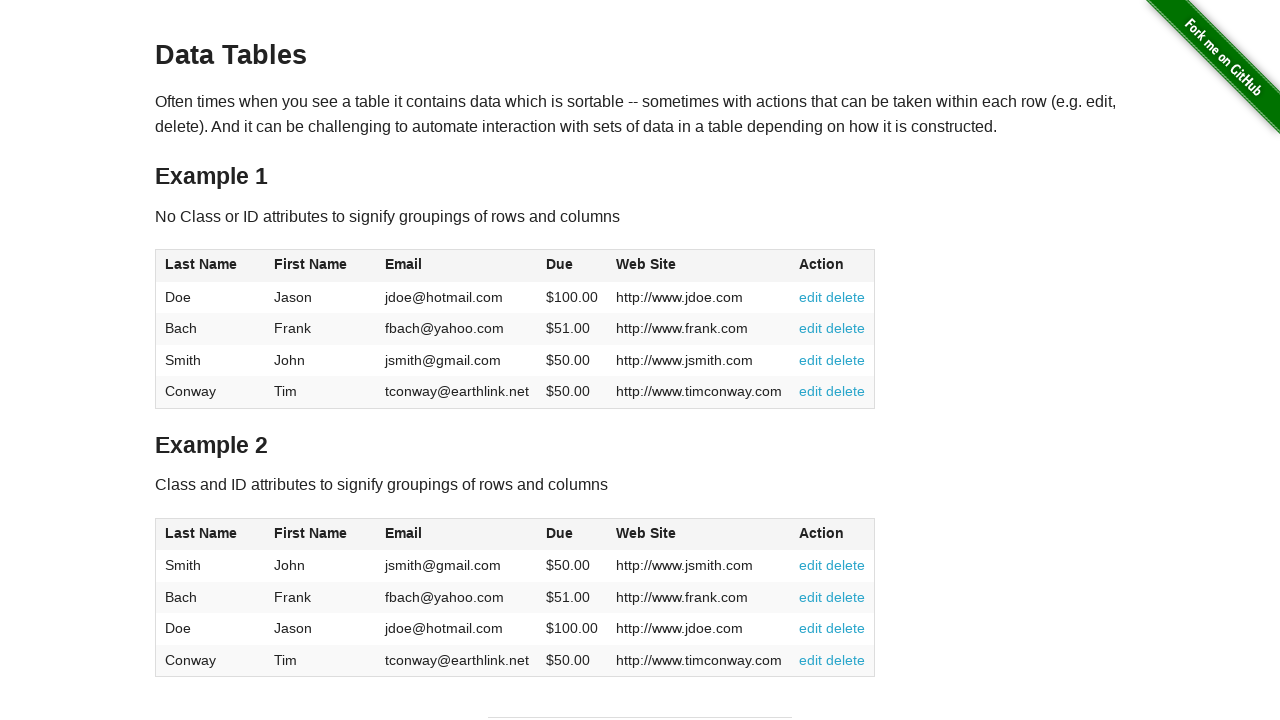

Table data loaded and is visible
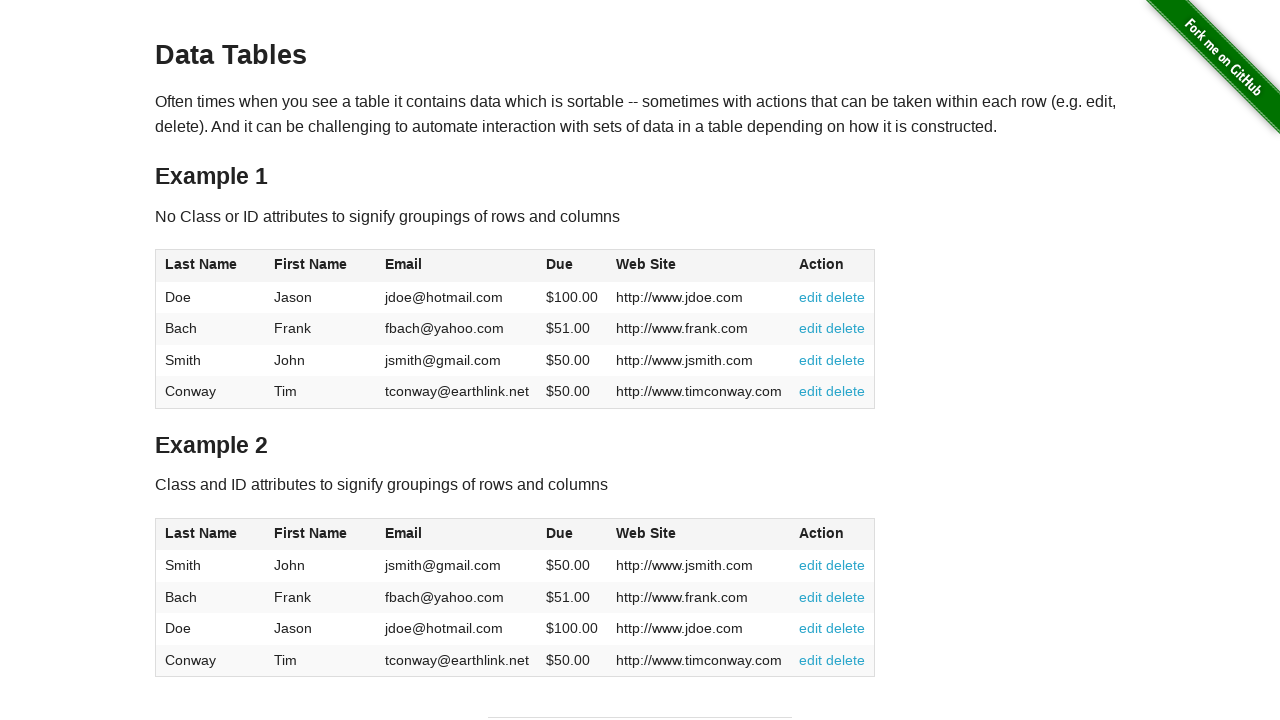

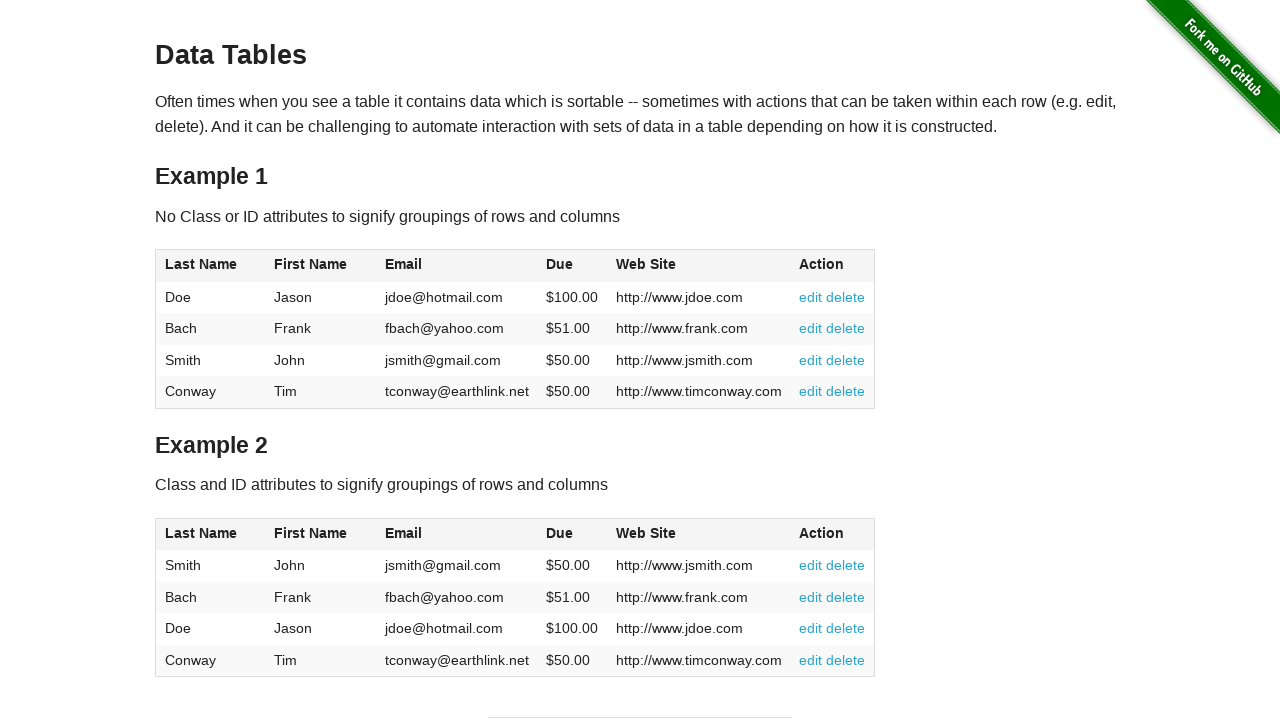